Tests the Marvel contact page by clicking on the name field and entering a name

Starting URL: https://marvelapp.com/contact-us

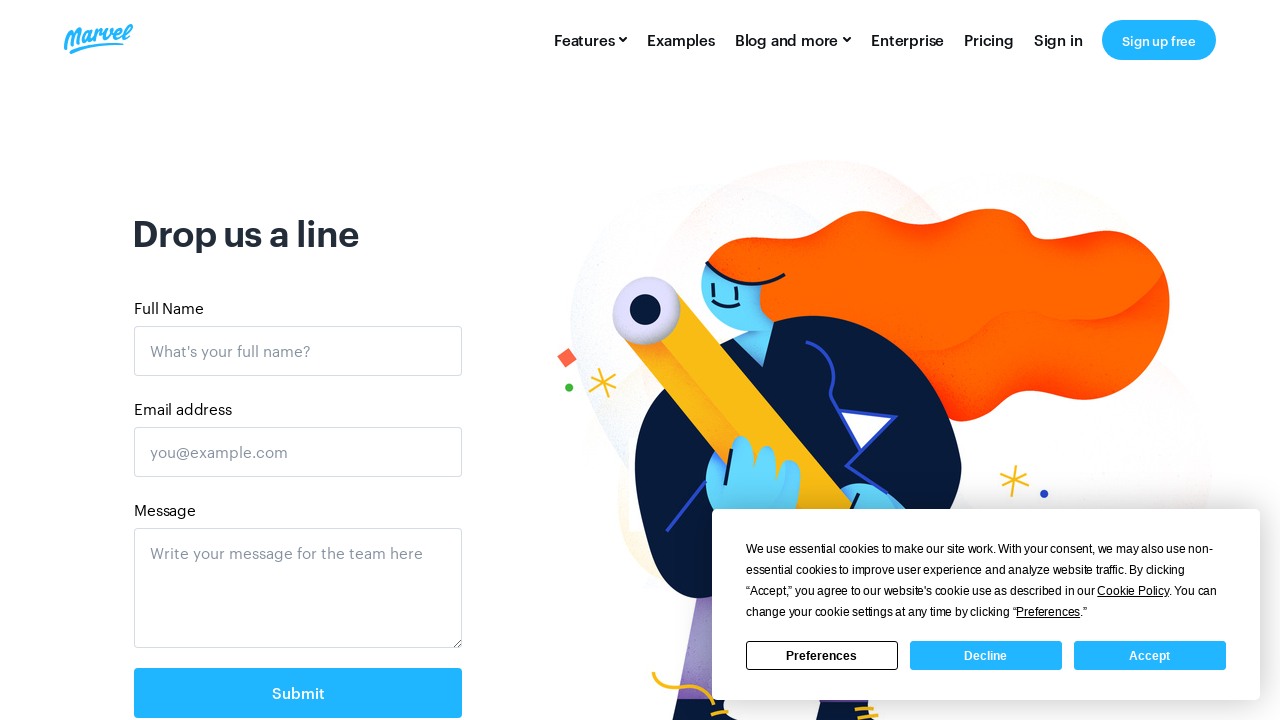

Set viewport size to 1920x1080
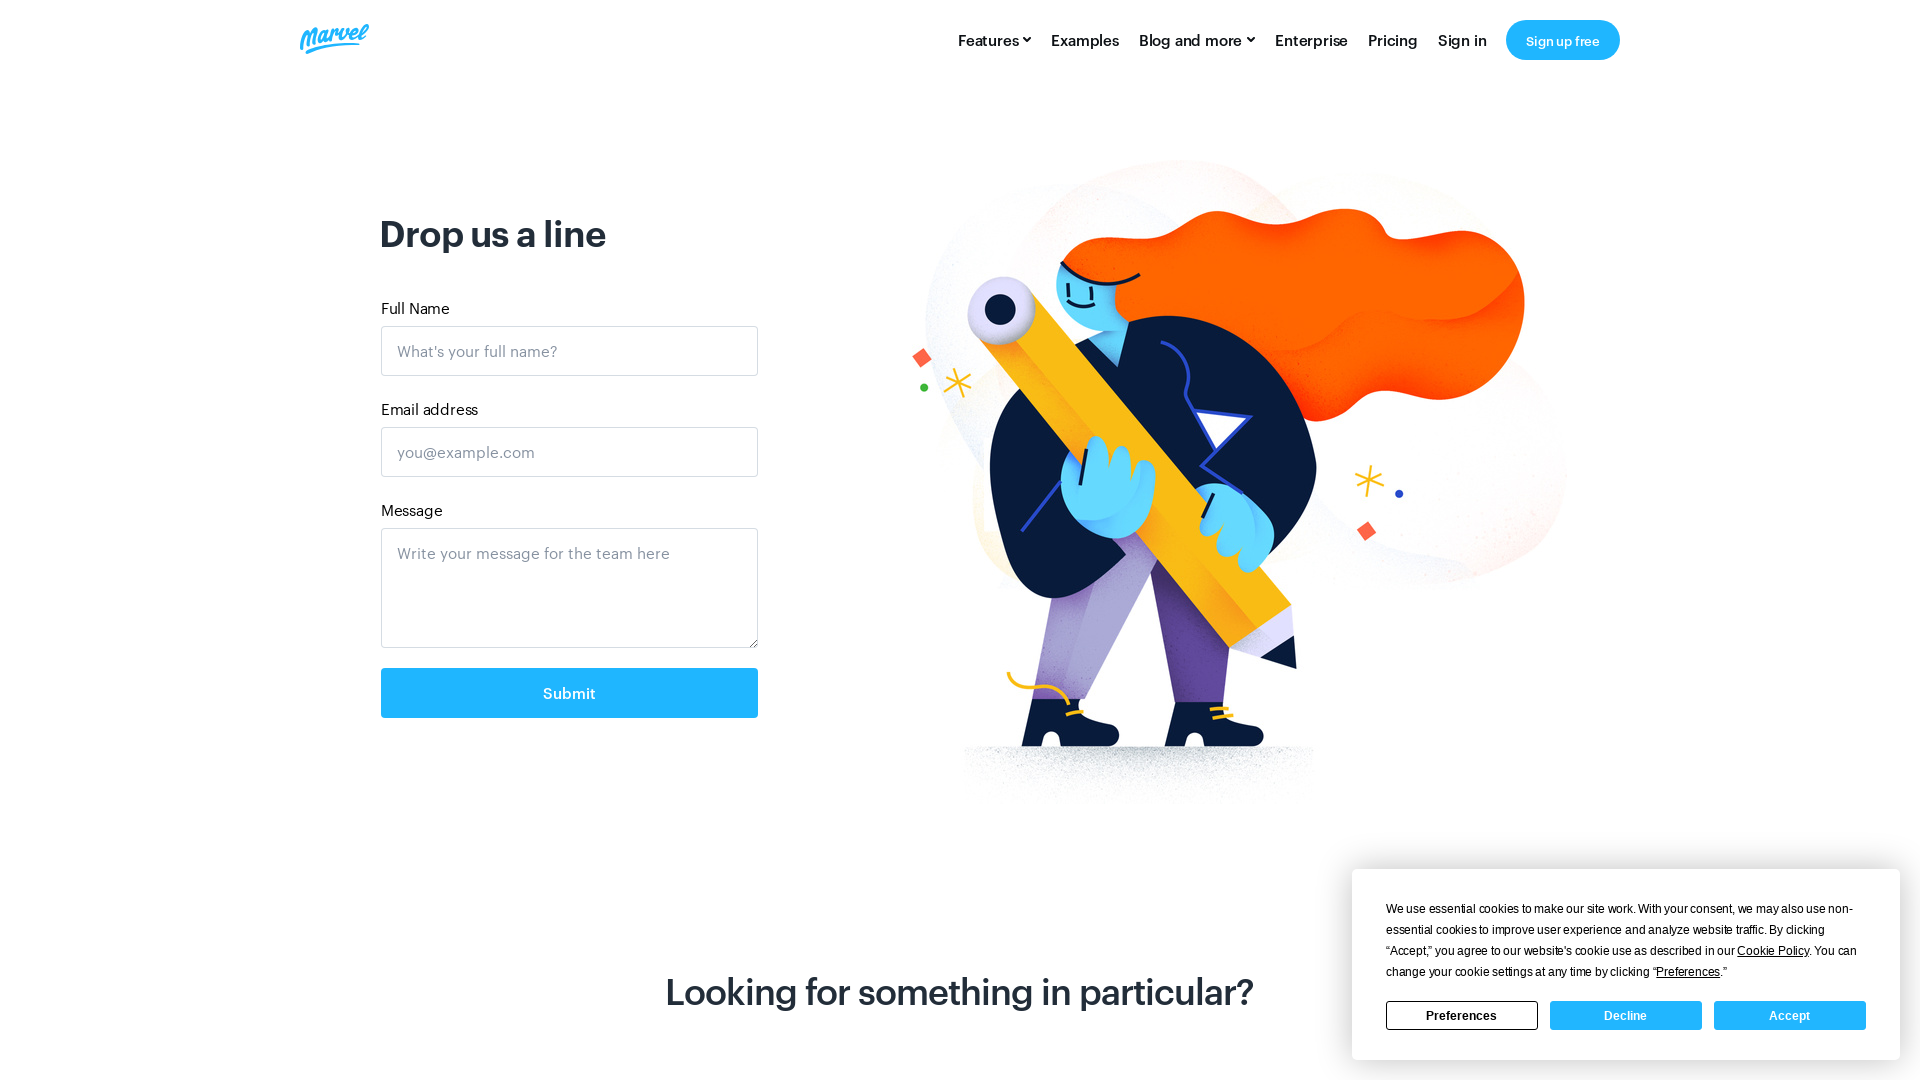

Clicked on the name field at (569, 351) on input[name='name']
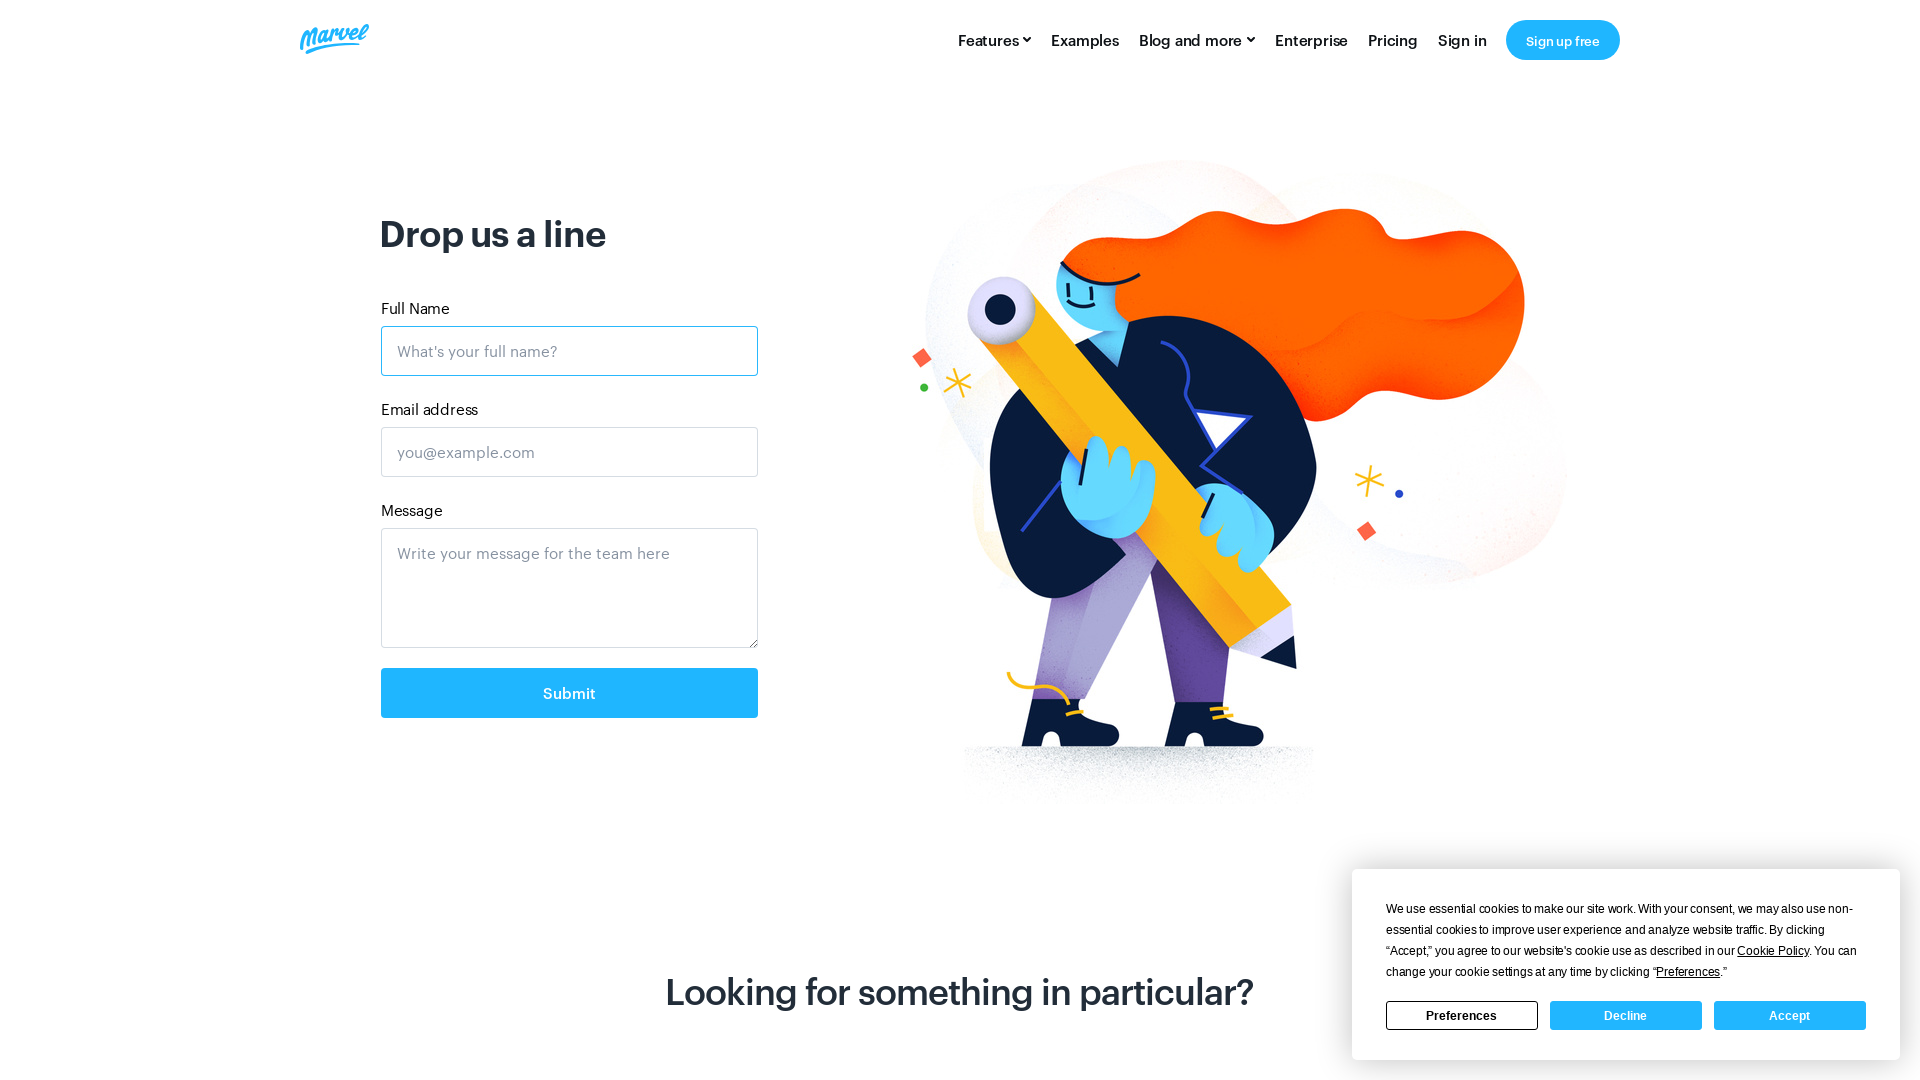

Filled name field with 'Tracy' on input[name='name']
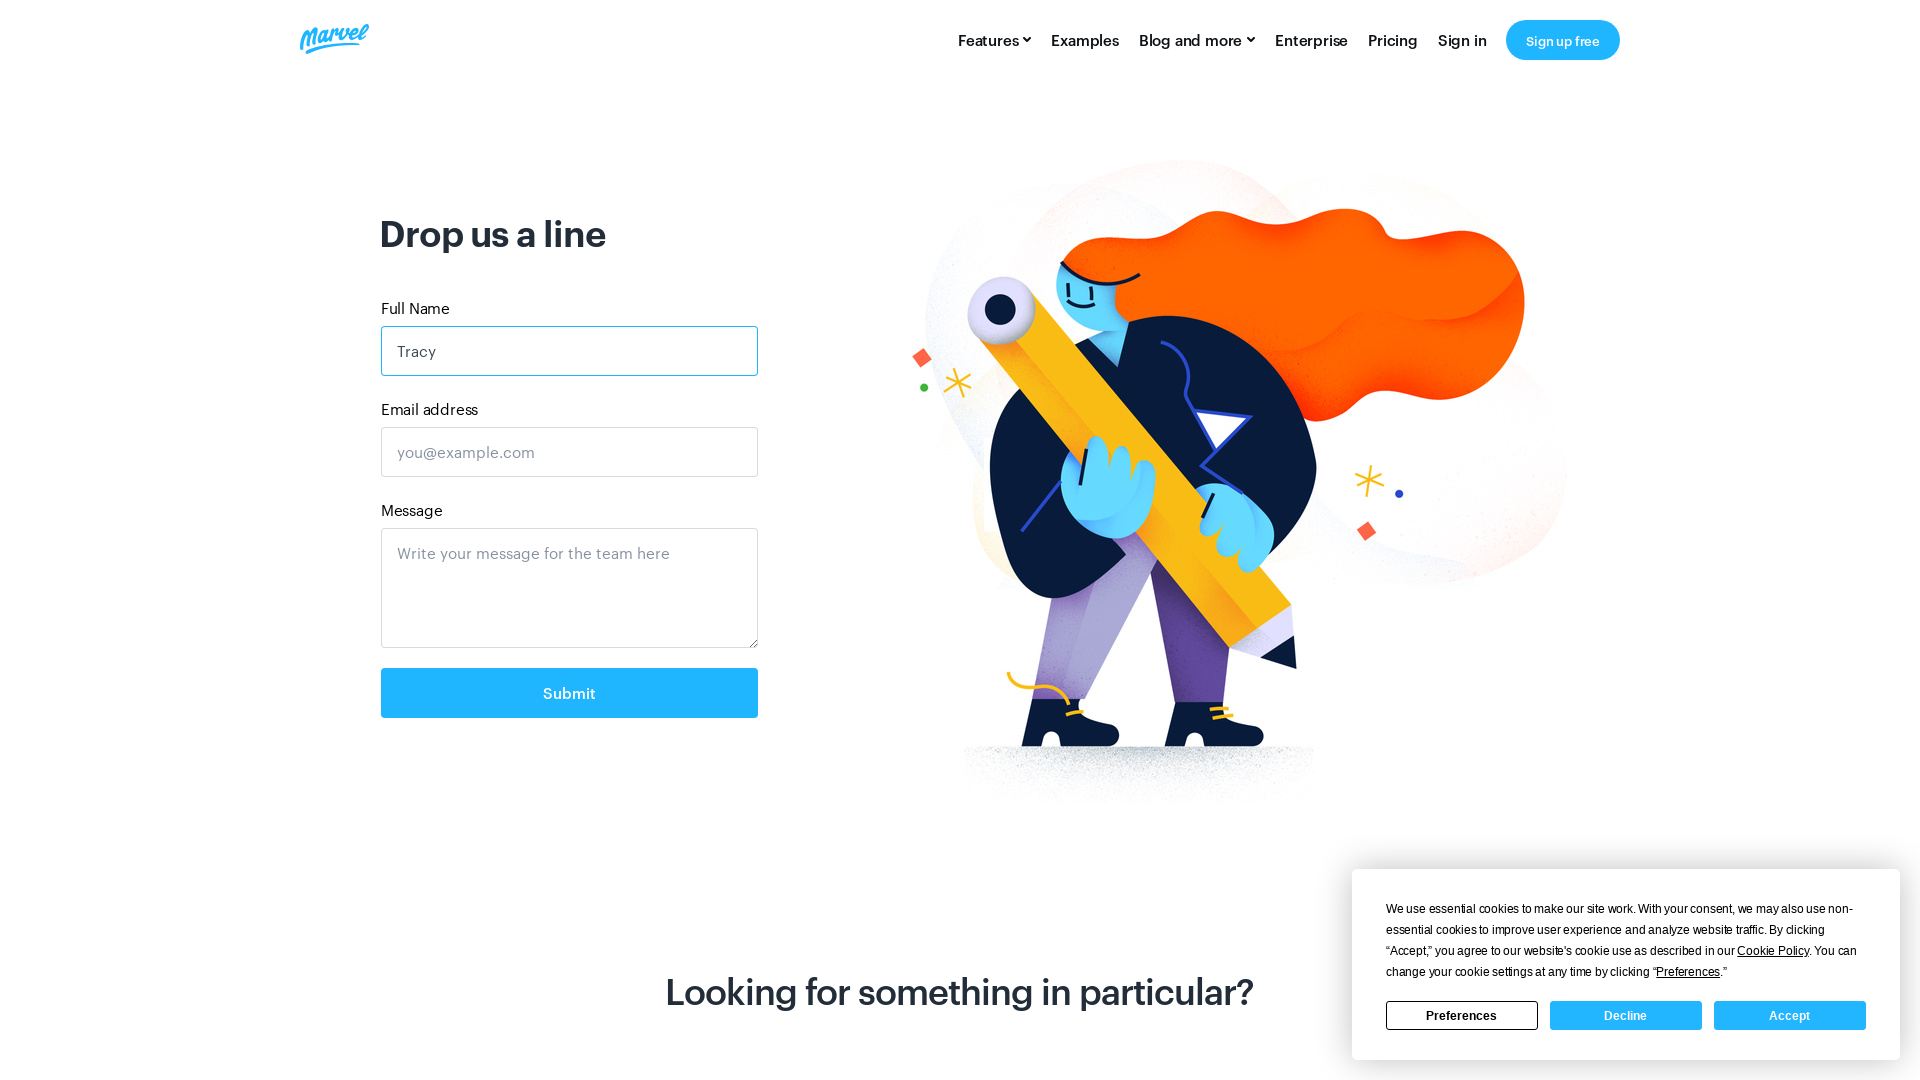

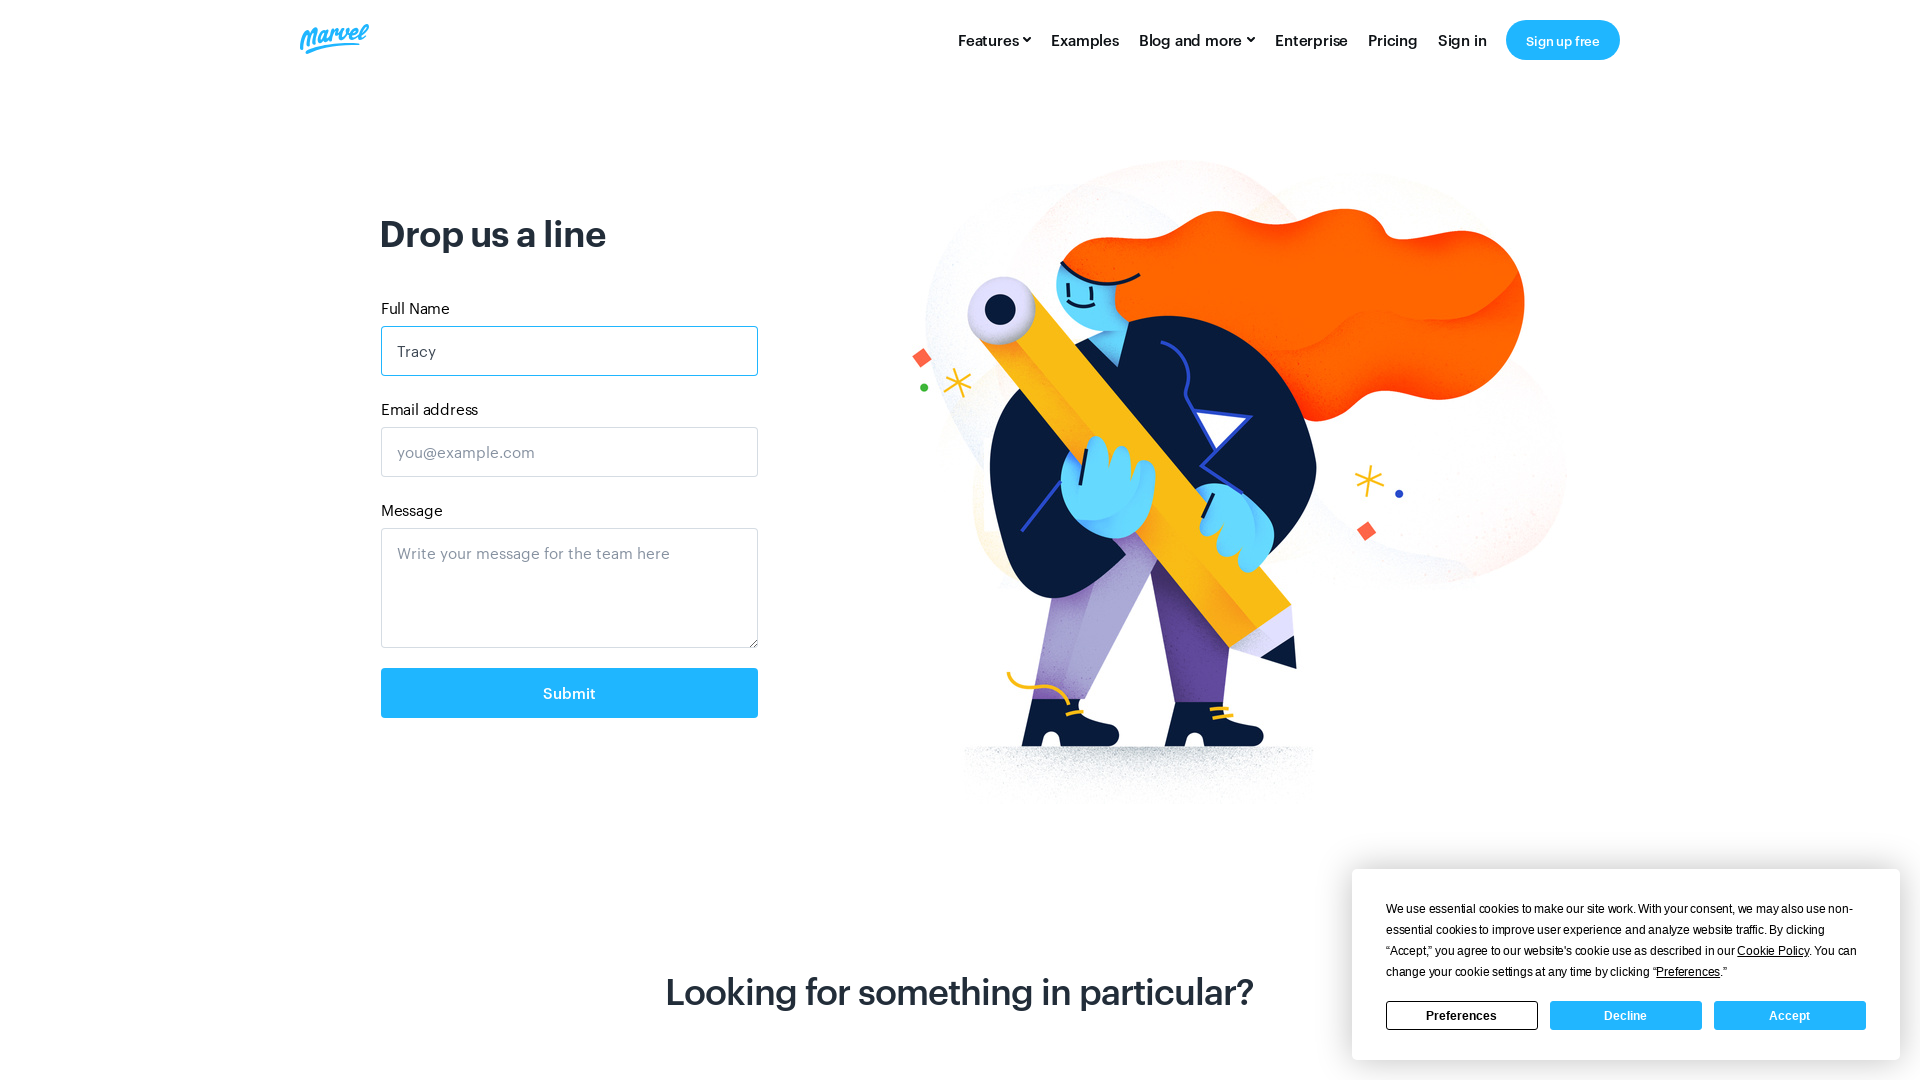